Tests DuckDuckGo search functionality by entering a search query for "Python QA automation" and submitting the search form, then verifies the results page title contains "Python".

Starting URL: https://duckduckgo.com/

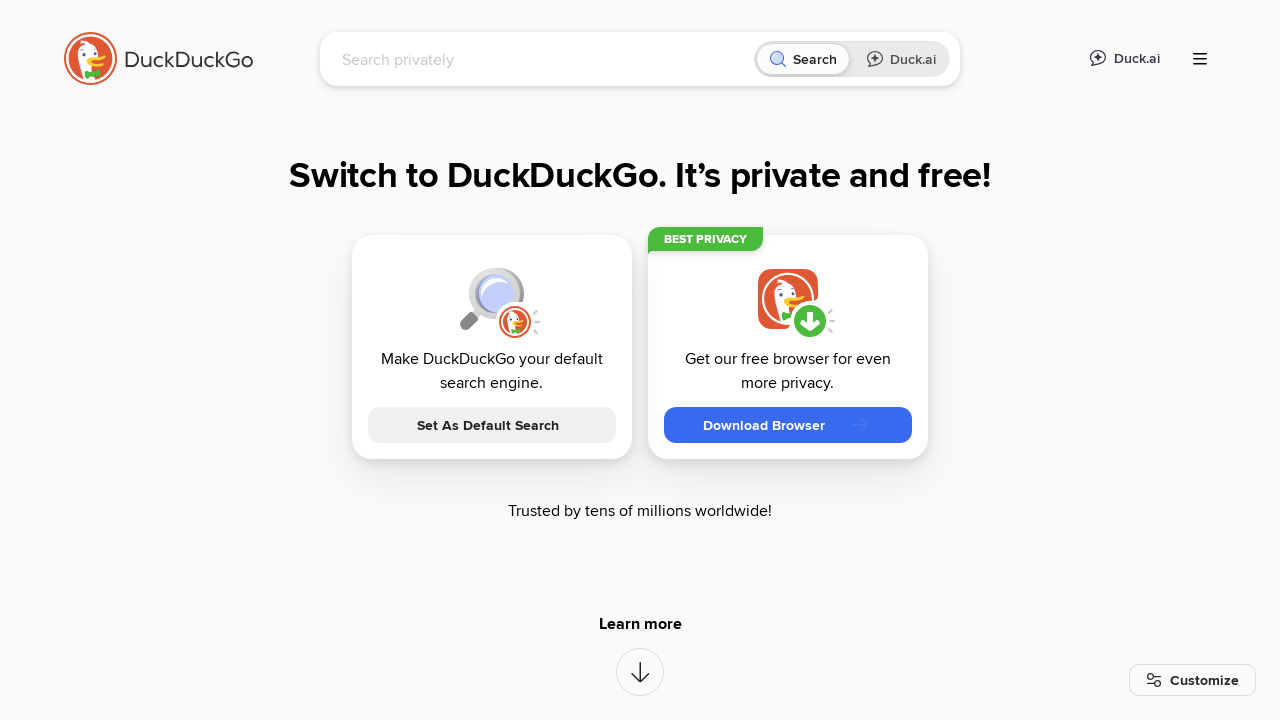

Filled search box with 'Python QA automation' on input[name='q']
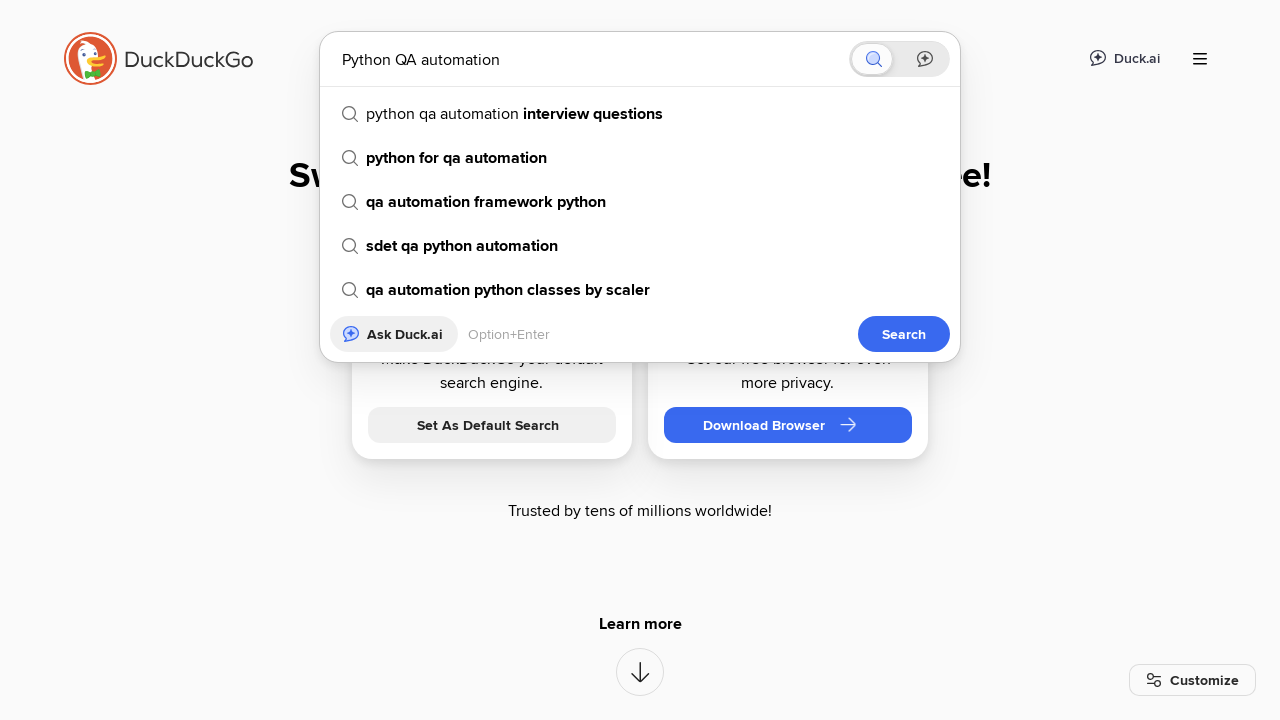

Submitted search form by pressing Enter on input[name='q']
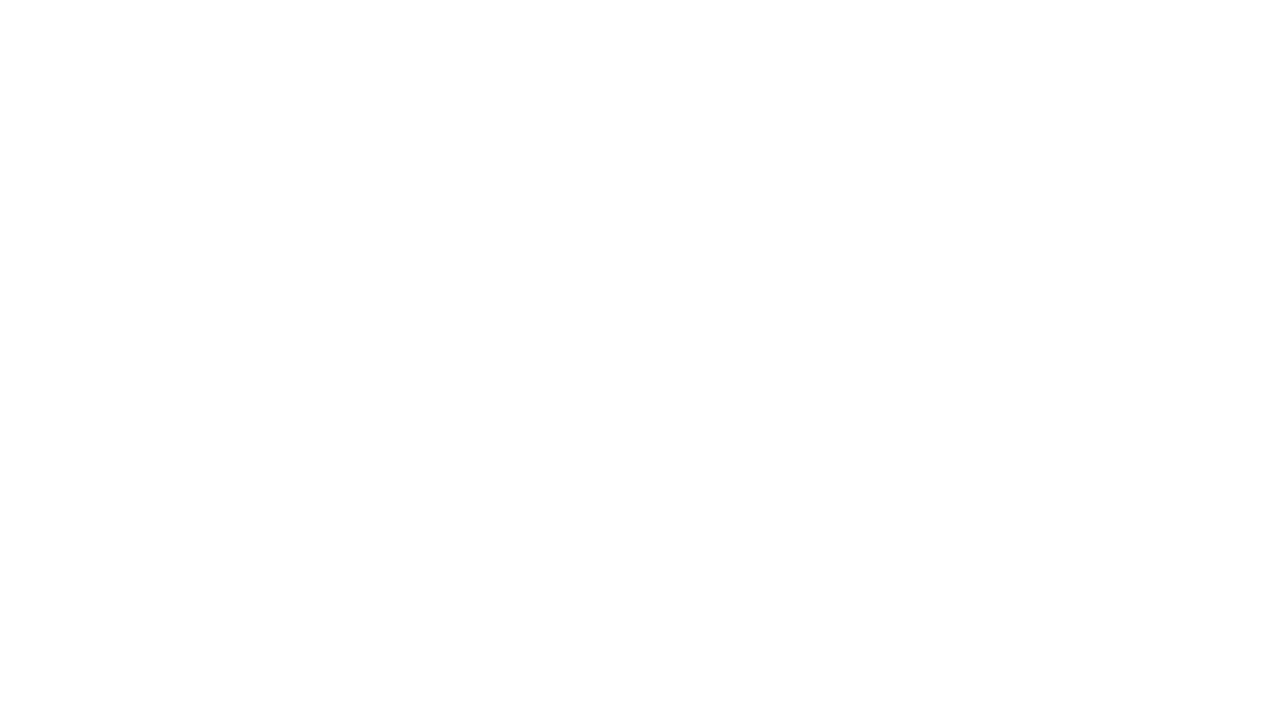

Waited for page to load with domcontentloaded state
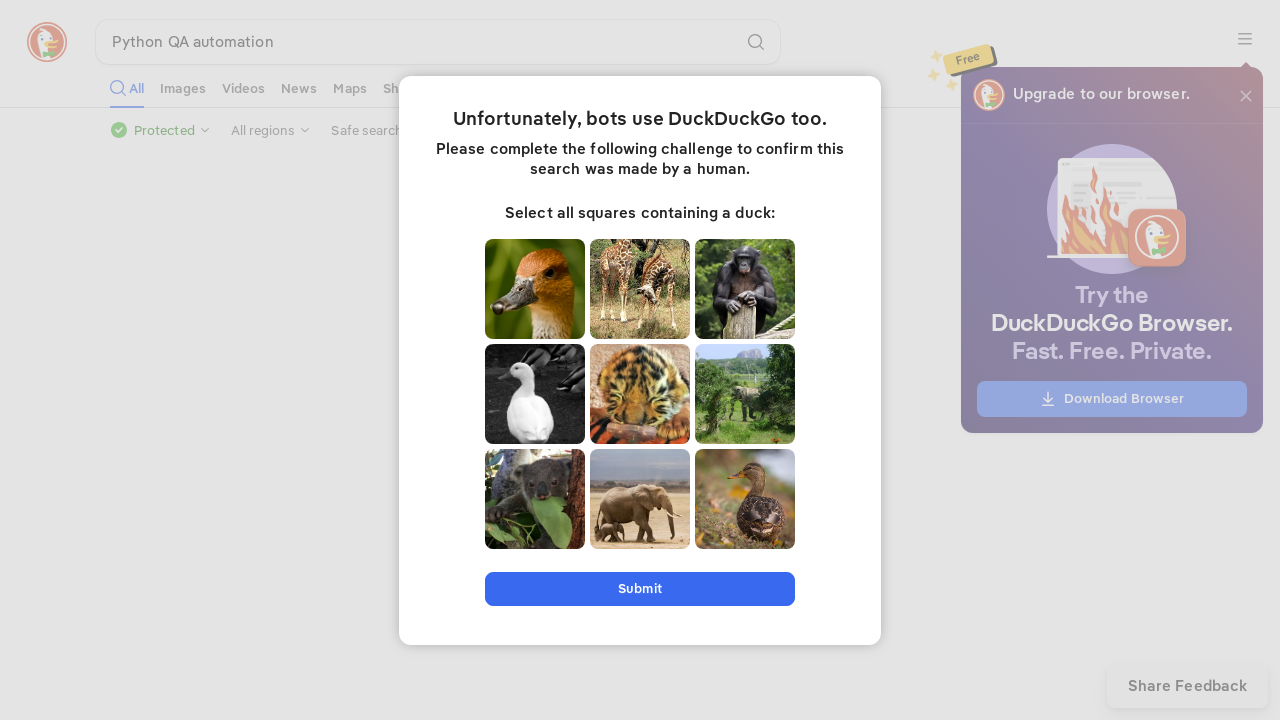

Verified that page title contains 'Python'
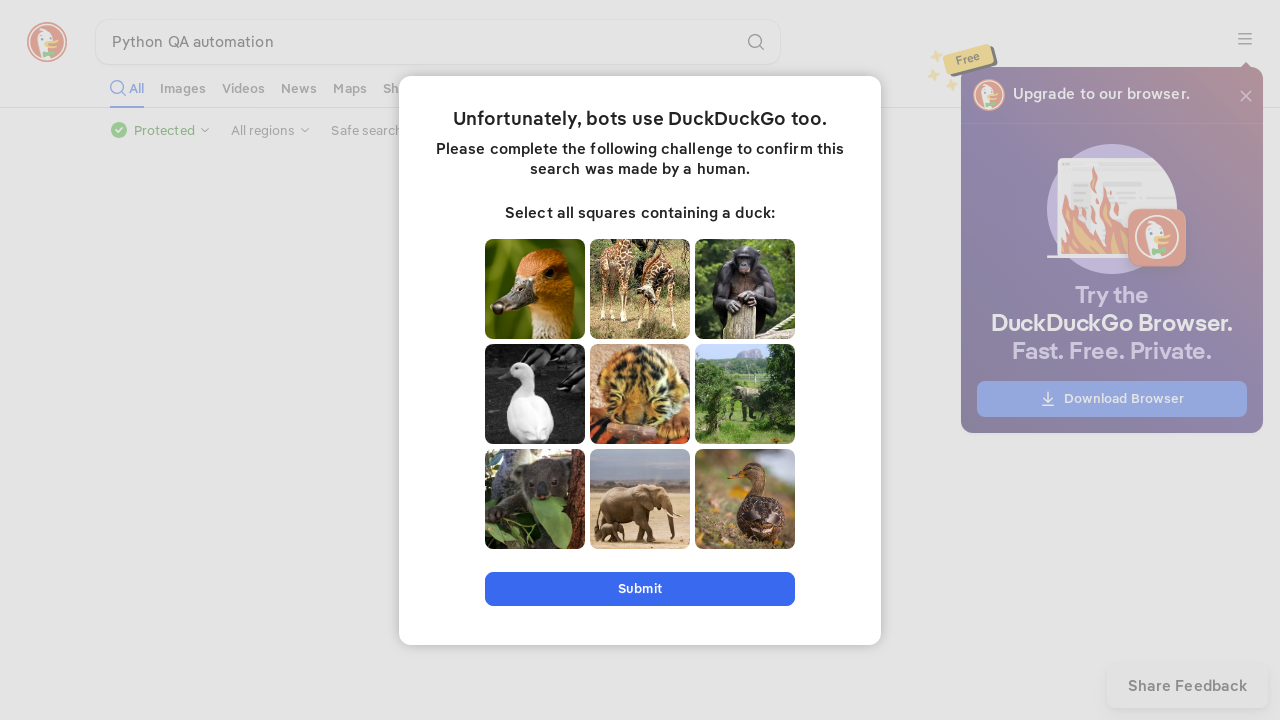

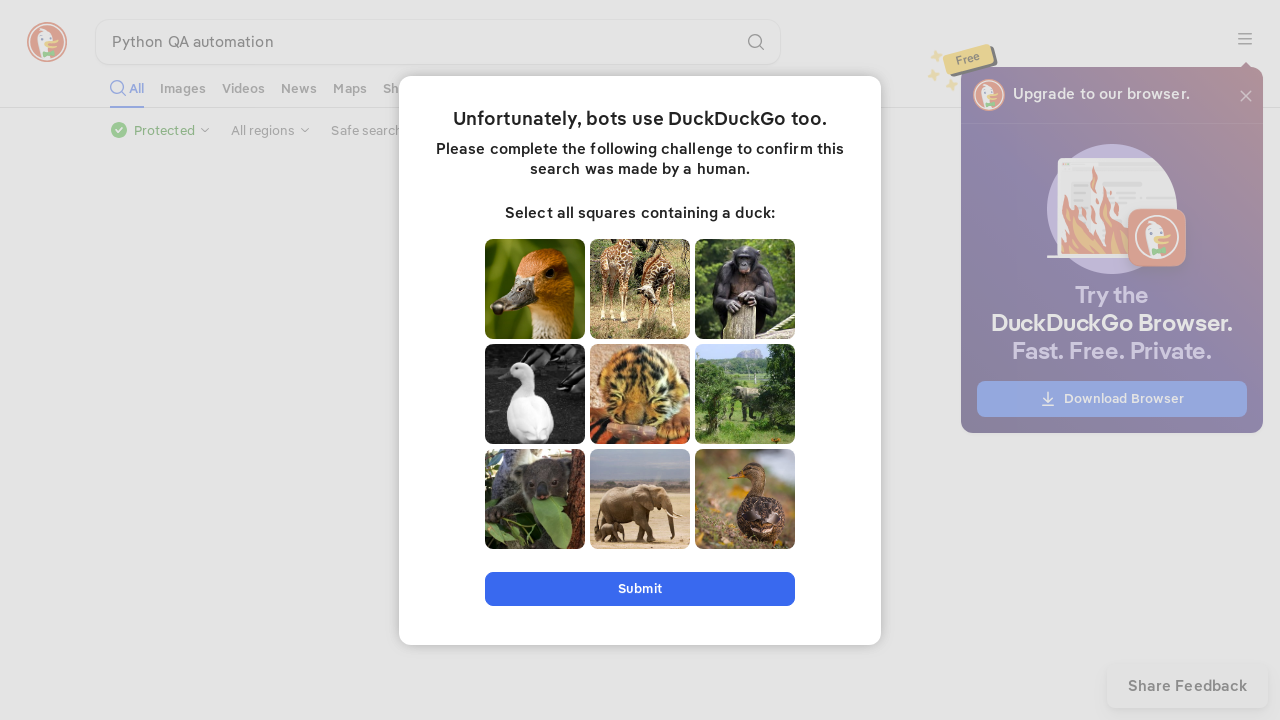